Tests marking individual items as complete by checking the checkbox on each todo item.

Starting URL: https://demo.playwright.dev/todomvc

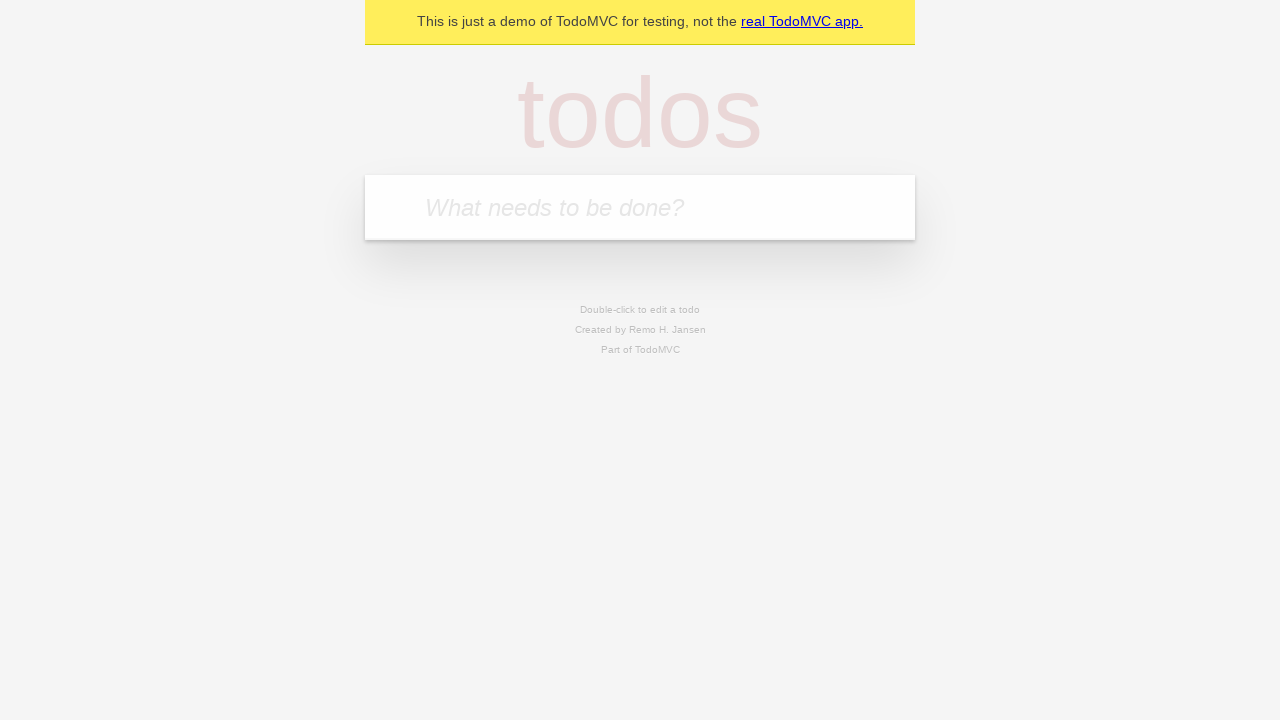

Filled todo input with 'buy some cheese' on internal:attr=[placeholder="What needs to be done?"i]
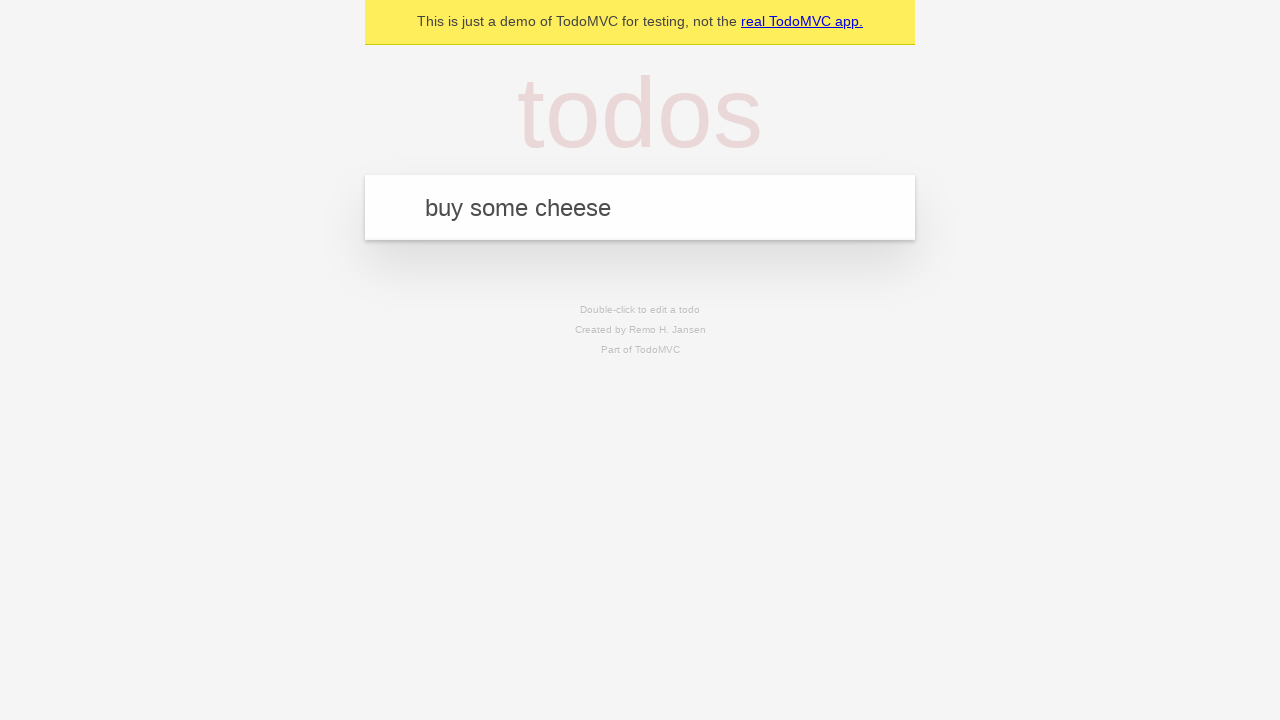

Pressed Enter to create first todo item on internal:attr=[placeholder="What needs to be done?"i]
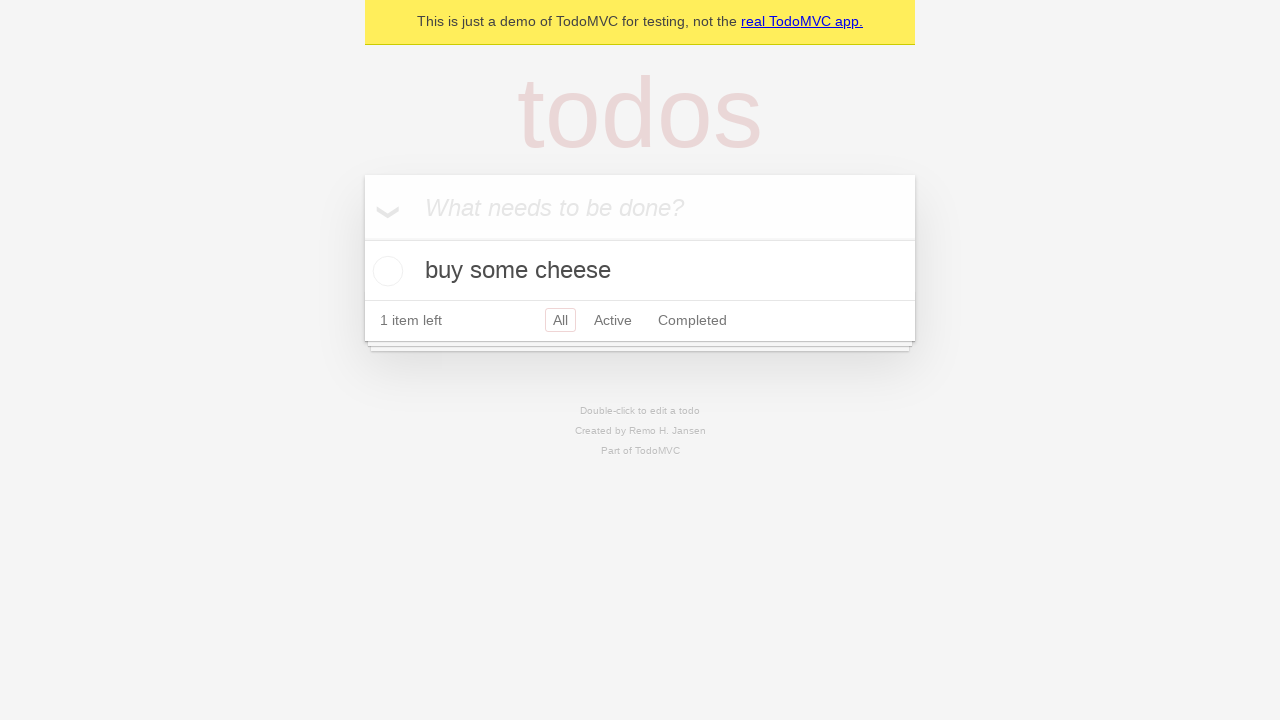

Filled todo input with 'feed the cat' on internal:attr=[placeholder="What needs to be done?"i]
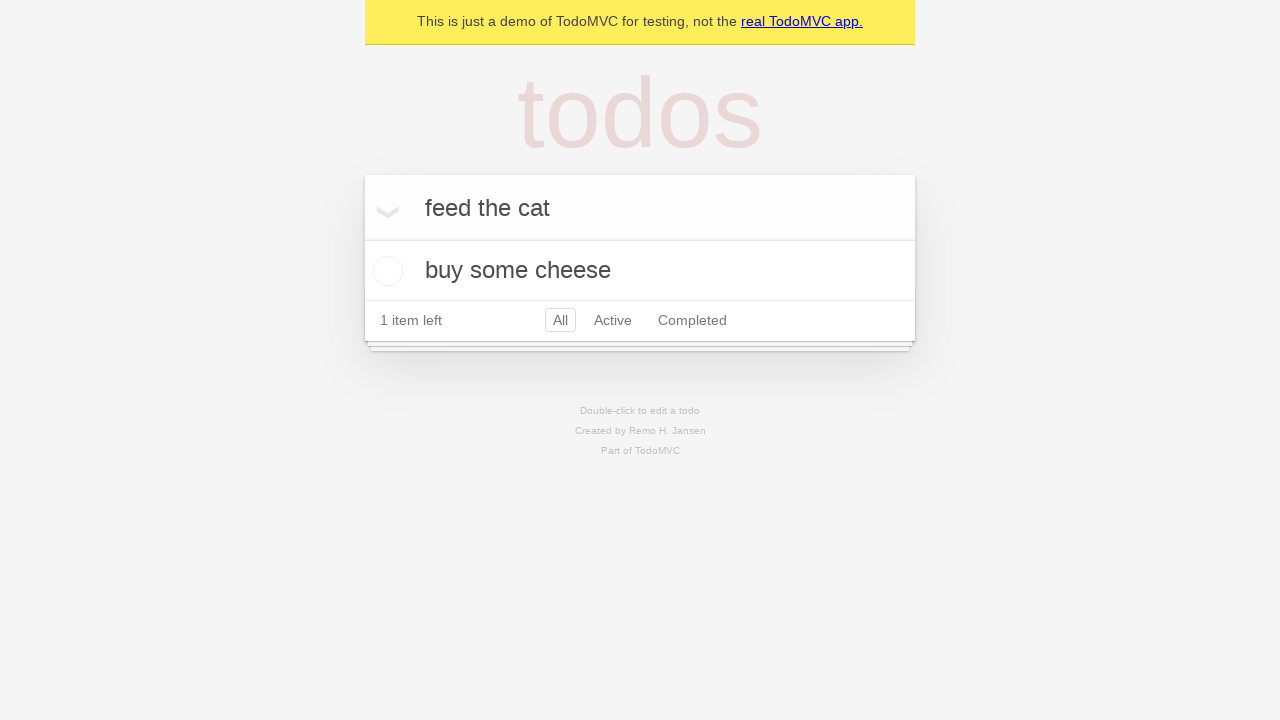

Pressed Enter to create second todo item on internal:attr=[placeholder="What needs to be done?"i]
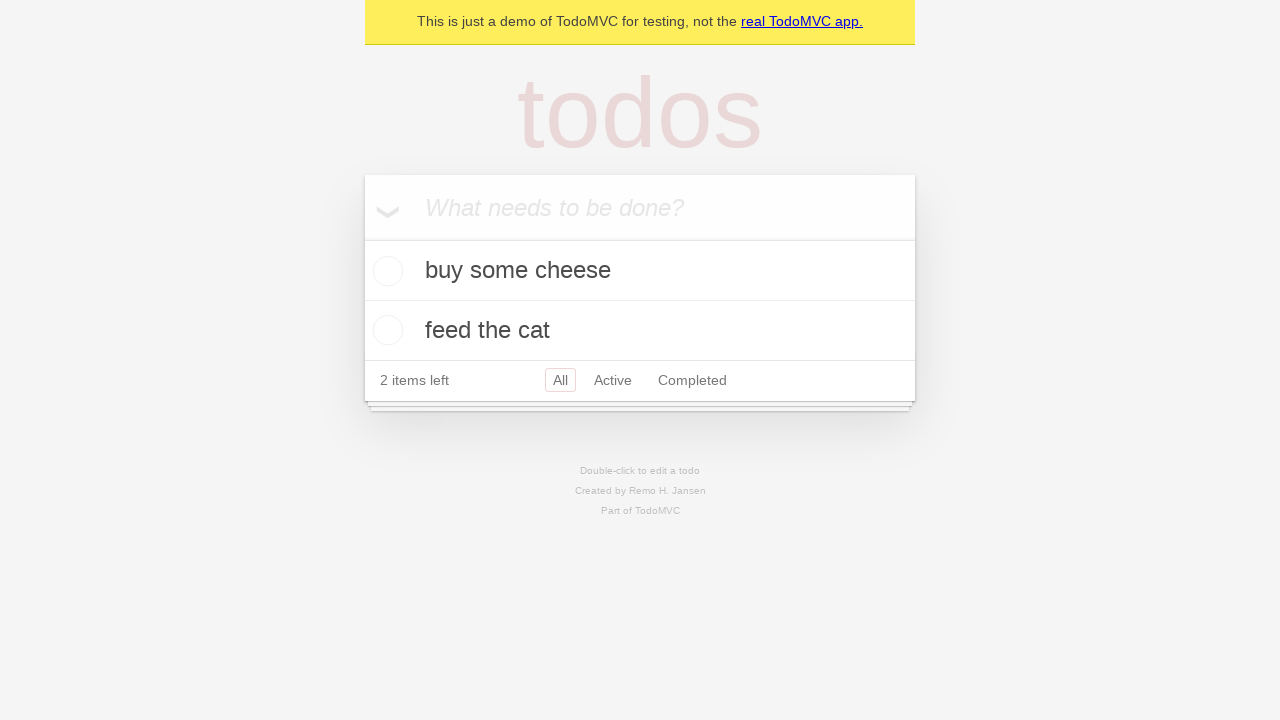

Checked checkbox on first todo item 'buy some cheese' at (385, 271) on internal:testid=[data-testid="todo-item"s] >> nth=0 >> internal:role=checkbox
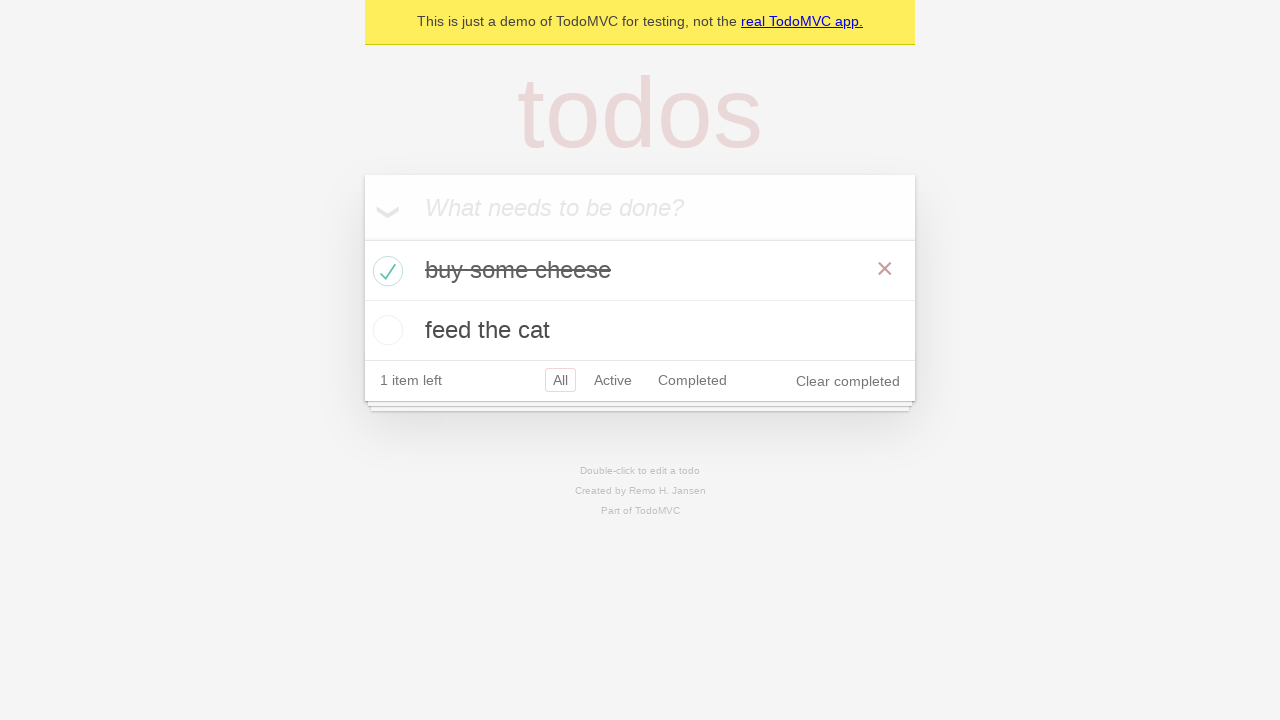

Checked checkbox on second todo item 'feed the cat' at (385, 330) on internal:testid=[data-testid="todo-item"s] >> nth=1 >> internal:role=checkbox
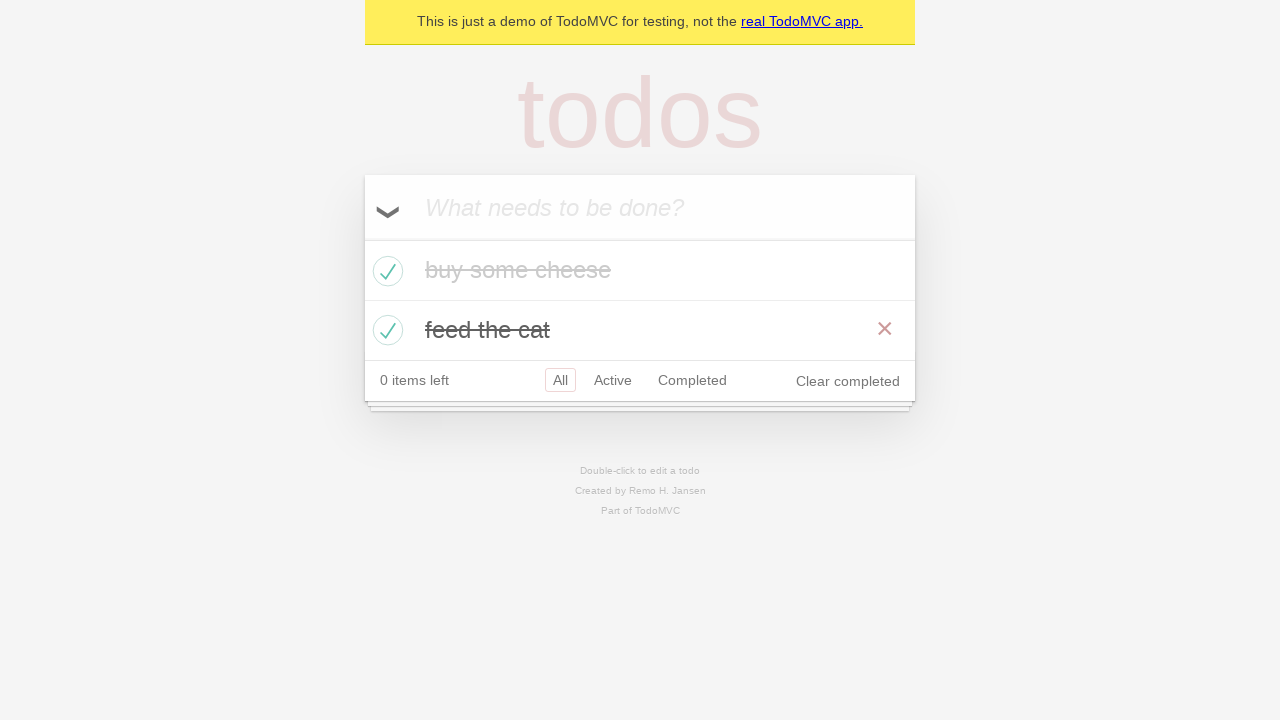

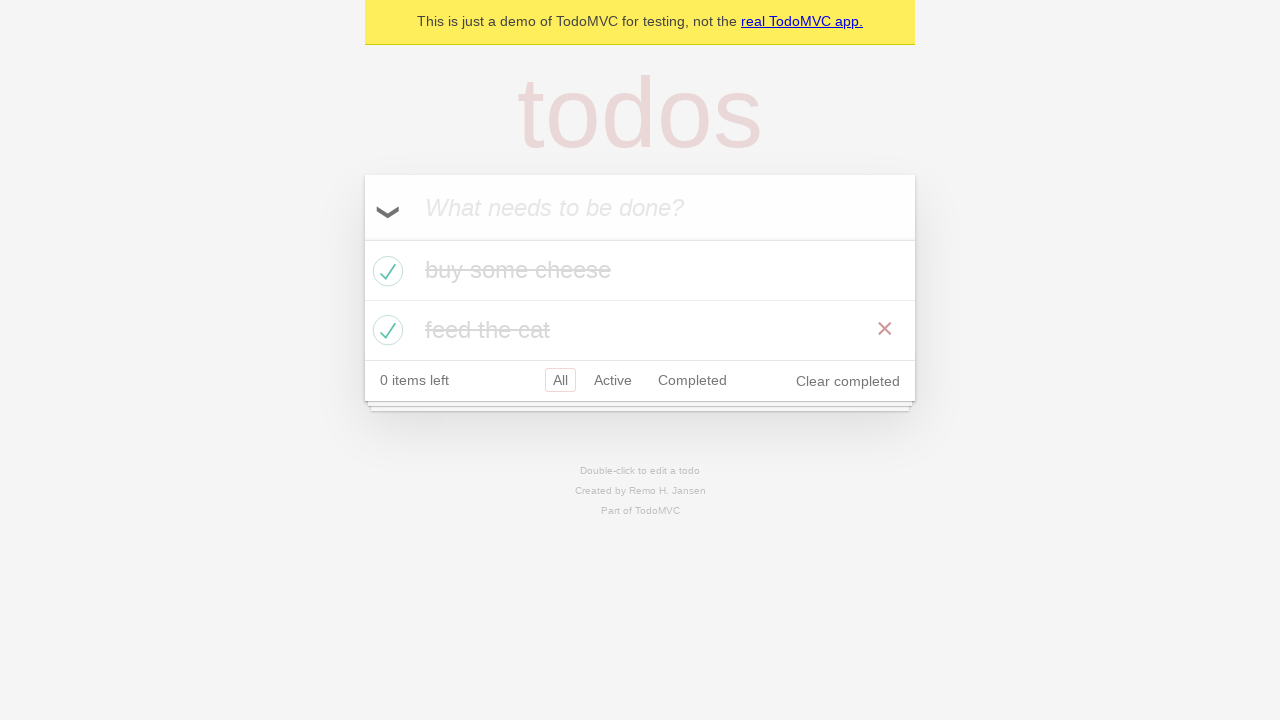